Tests prompt dialog by clicking a button that triggers a prompt, entering a name, accepting it, and verifying the entered name is displayed

Starting URL: https://demoqa.com/alerts

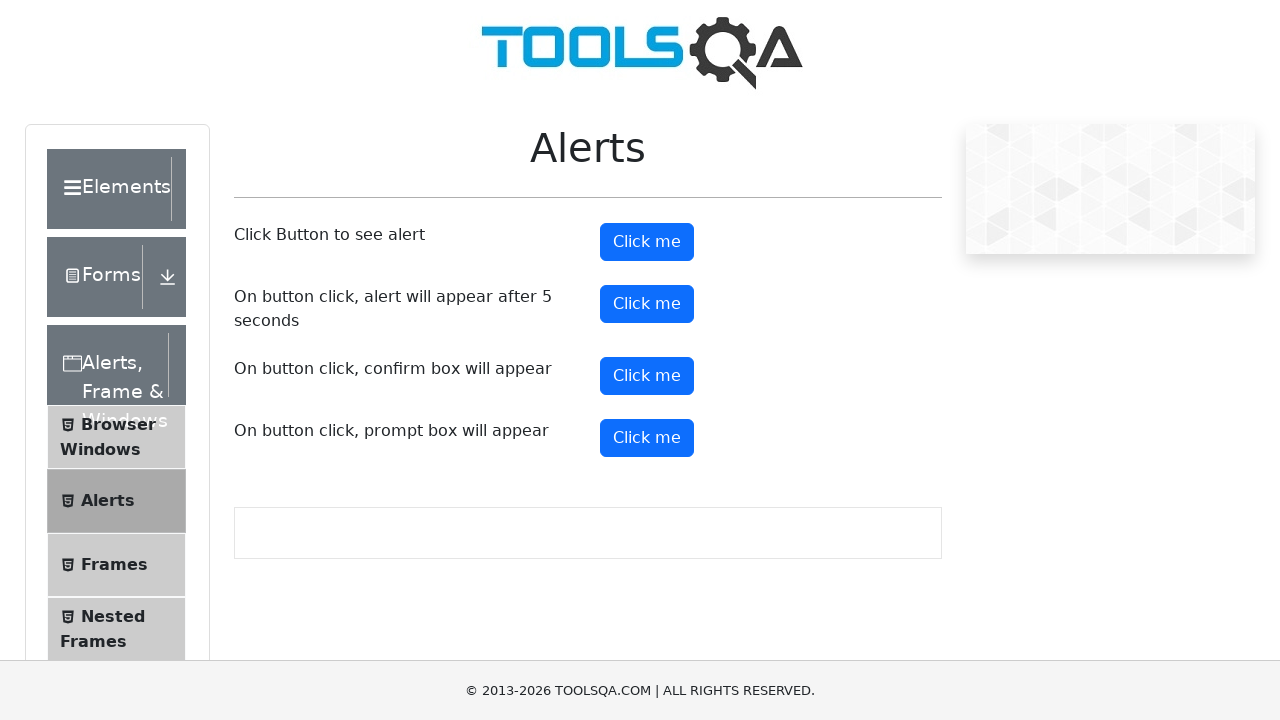

Waited for page to load - text-center element visible
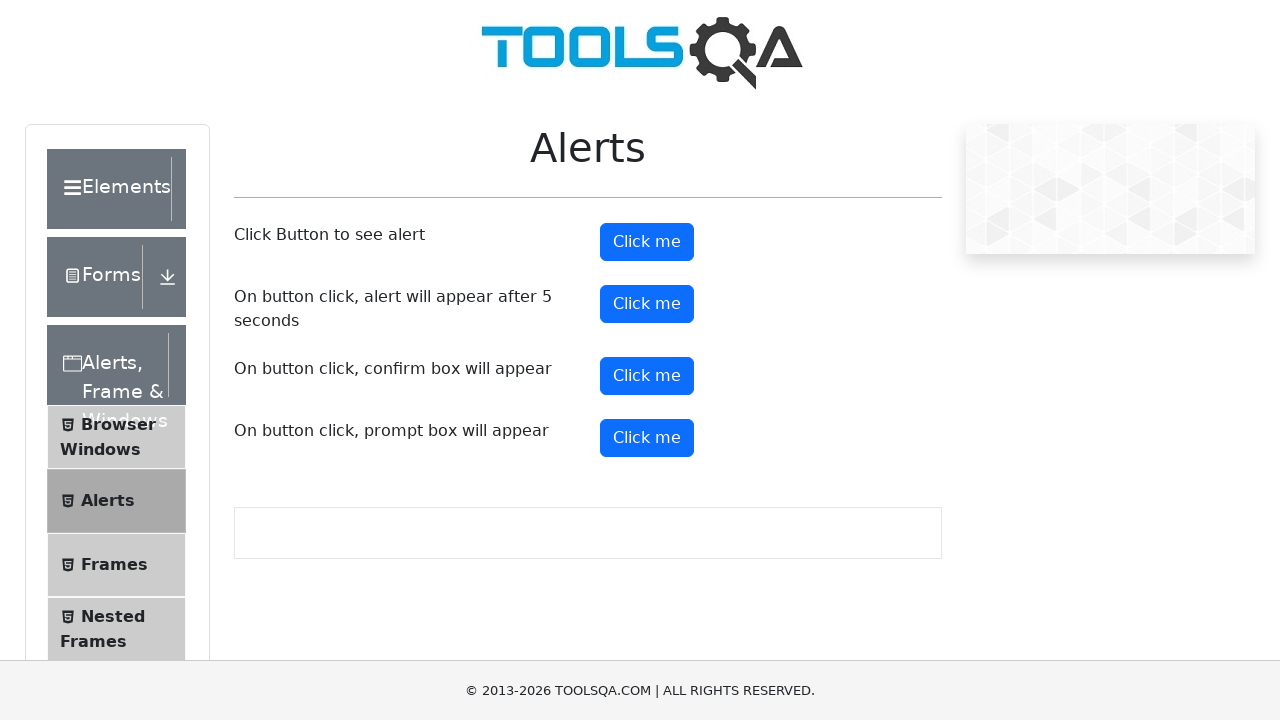

Scrolled Book Store Application element into view
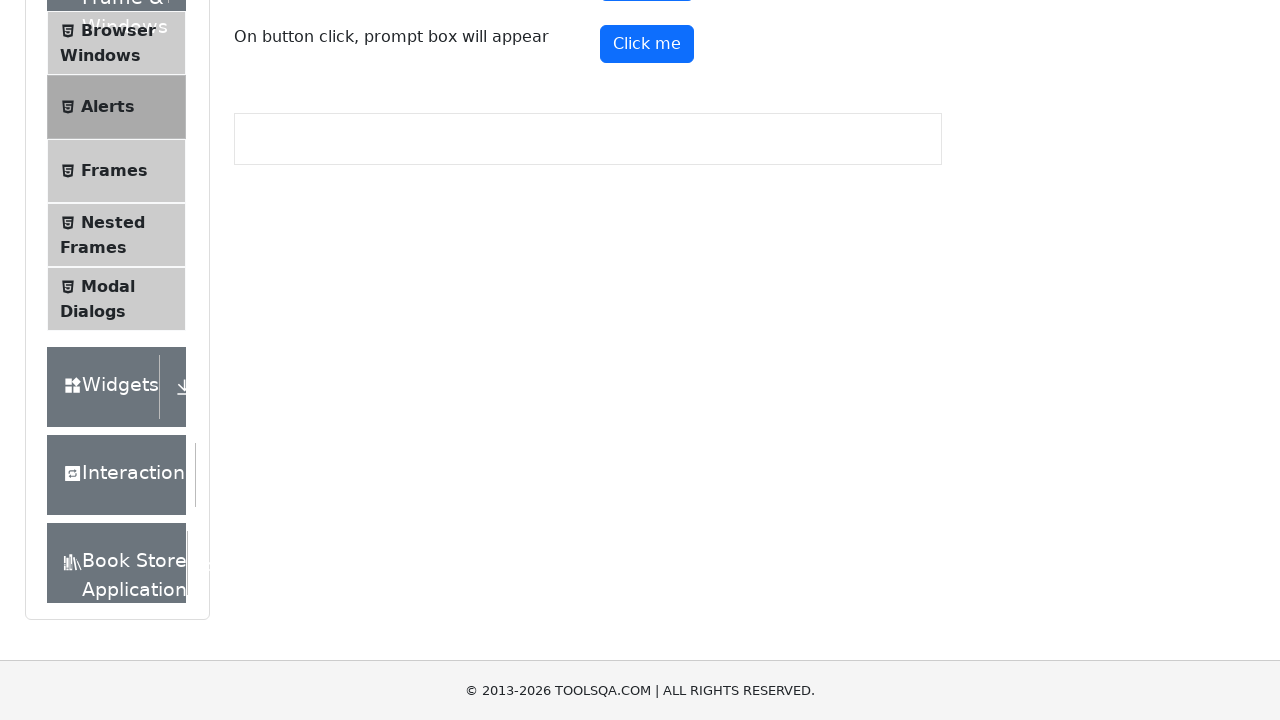

Waited 1000ms for element positioning
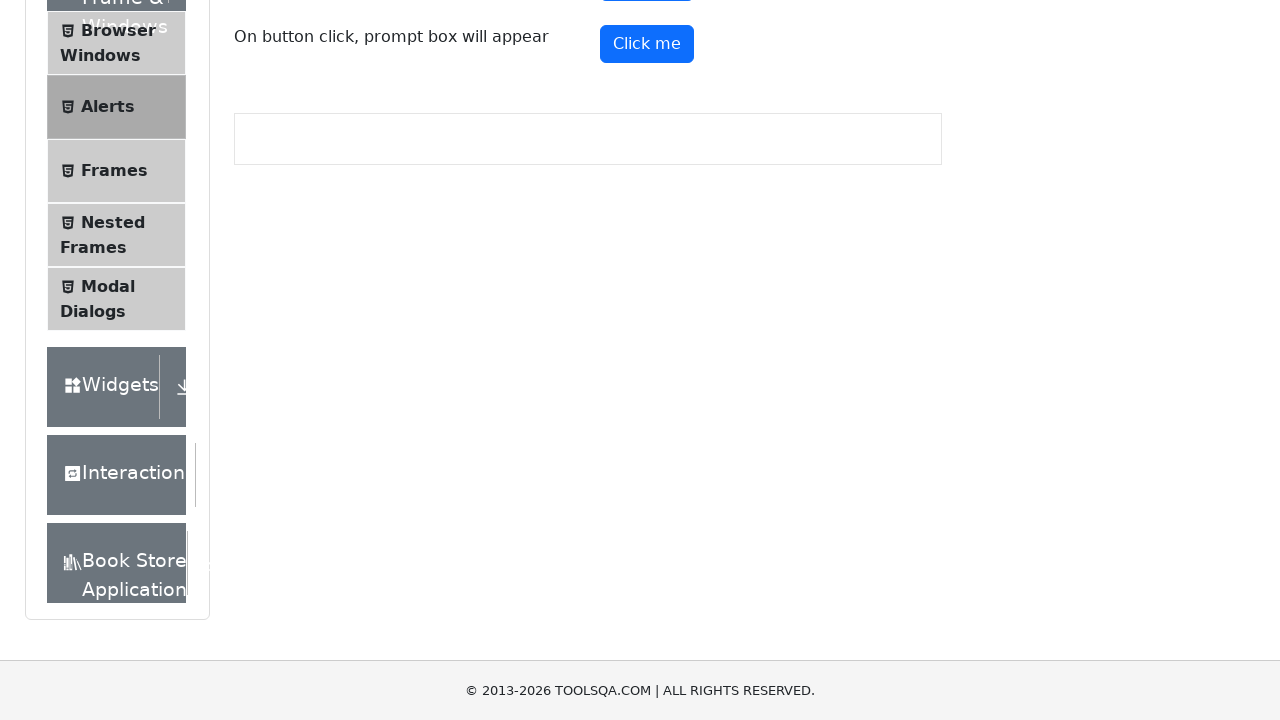

Set up dialog handler to accept prompt with name 'Jennifer Martinez'
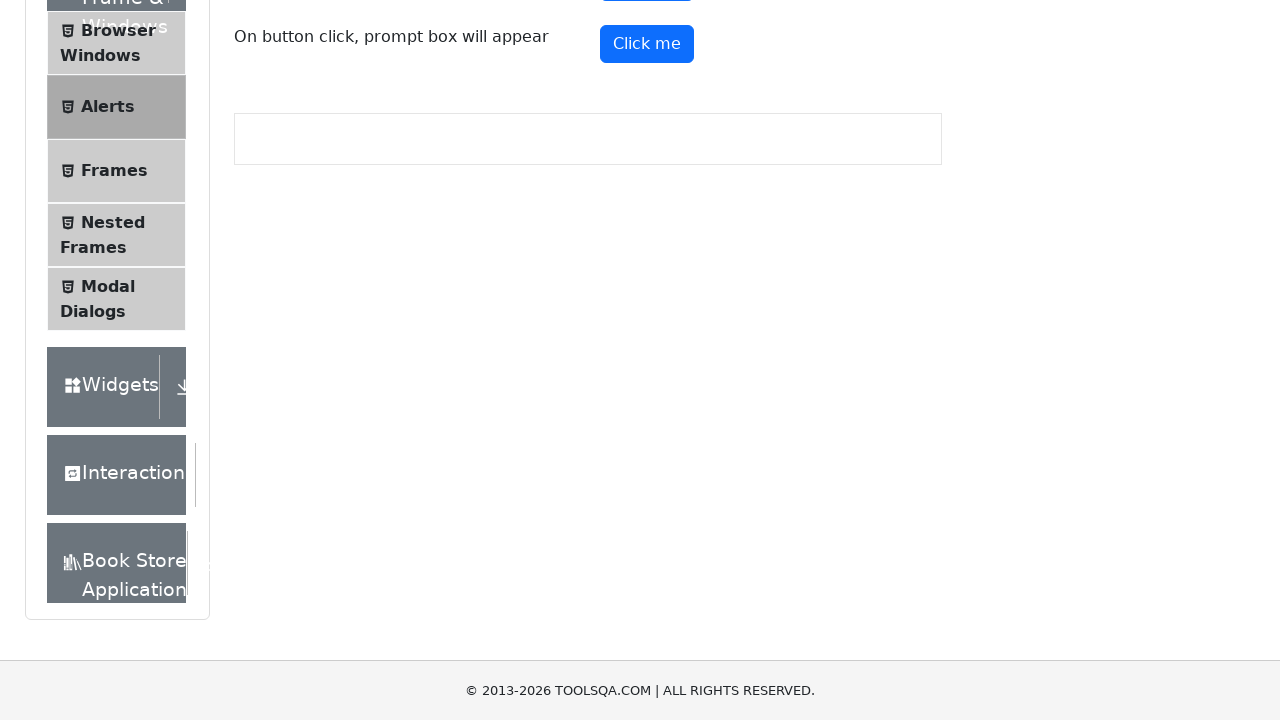

Clicked prompt button to trigger dialog at (647, 44) on #promtButton
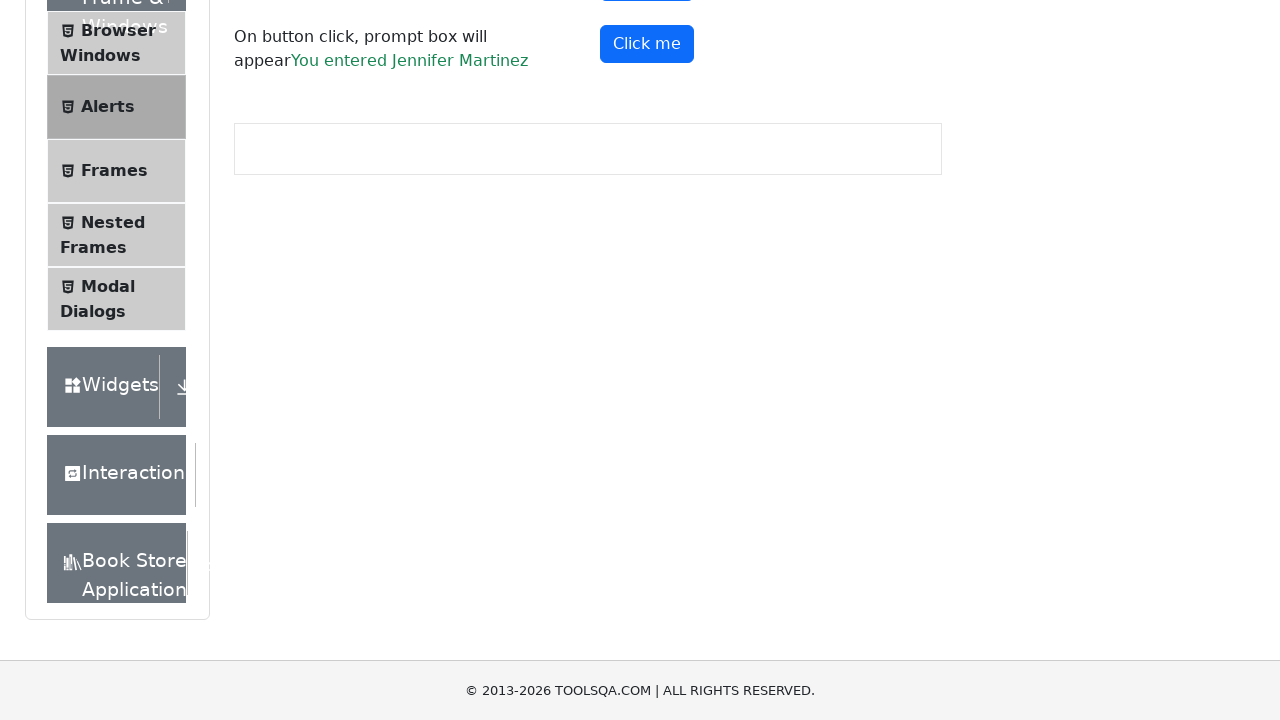

Waited 500ms for dialog to be processed
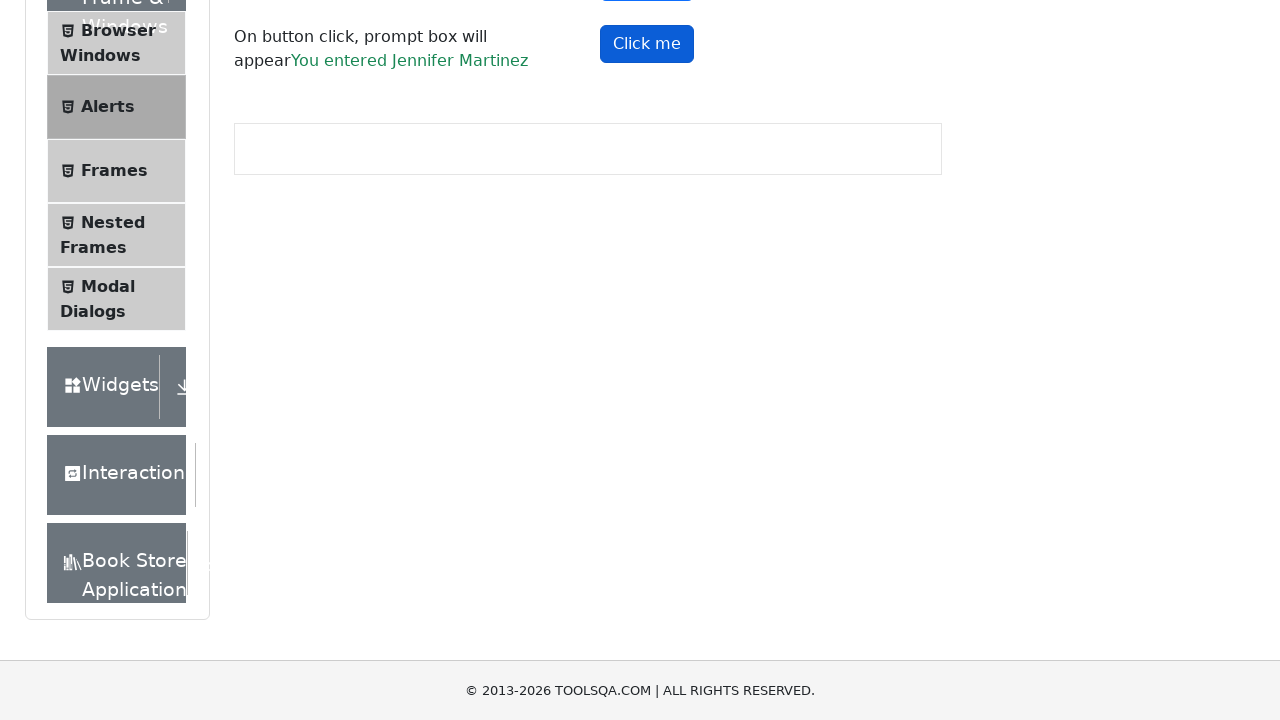

Verified that entered name 'Jennifer Martinez' is displayed on page
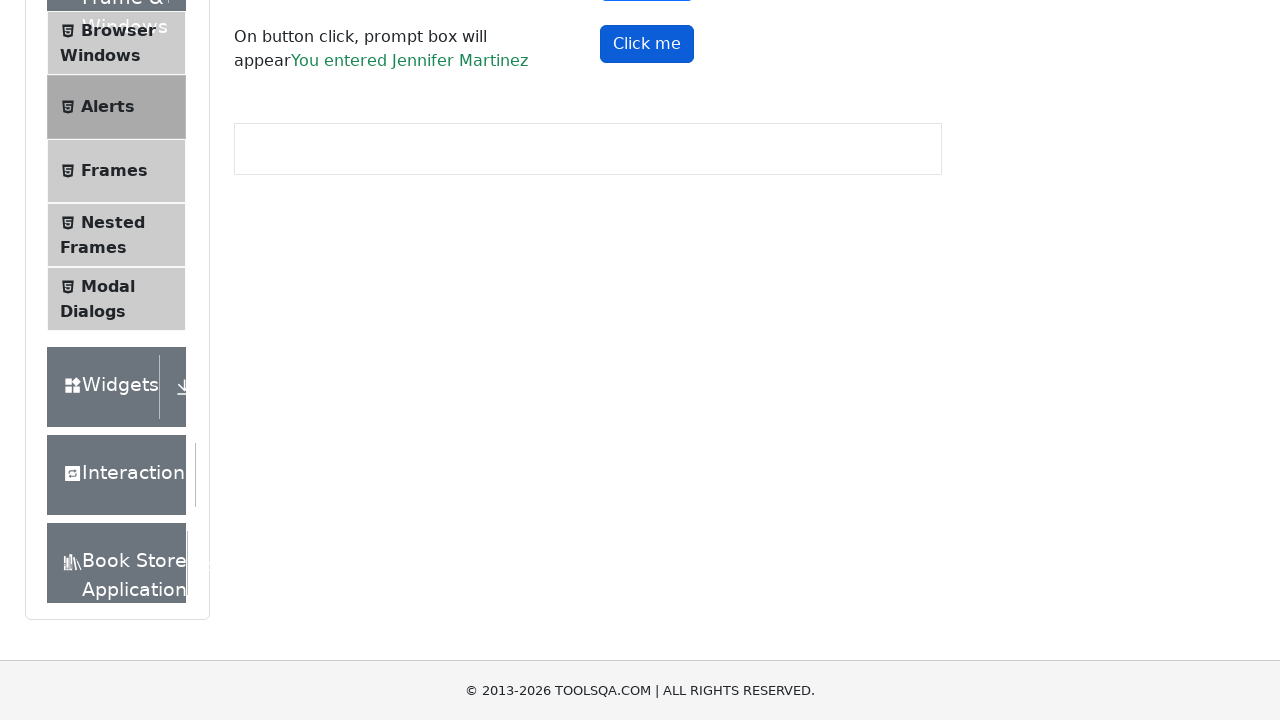

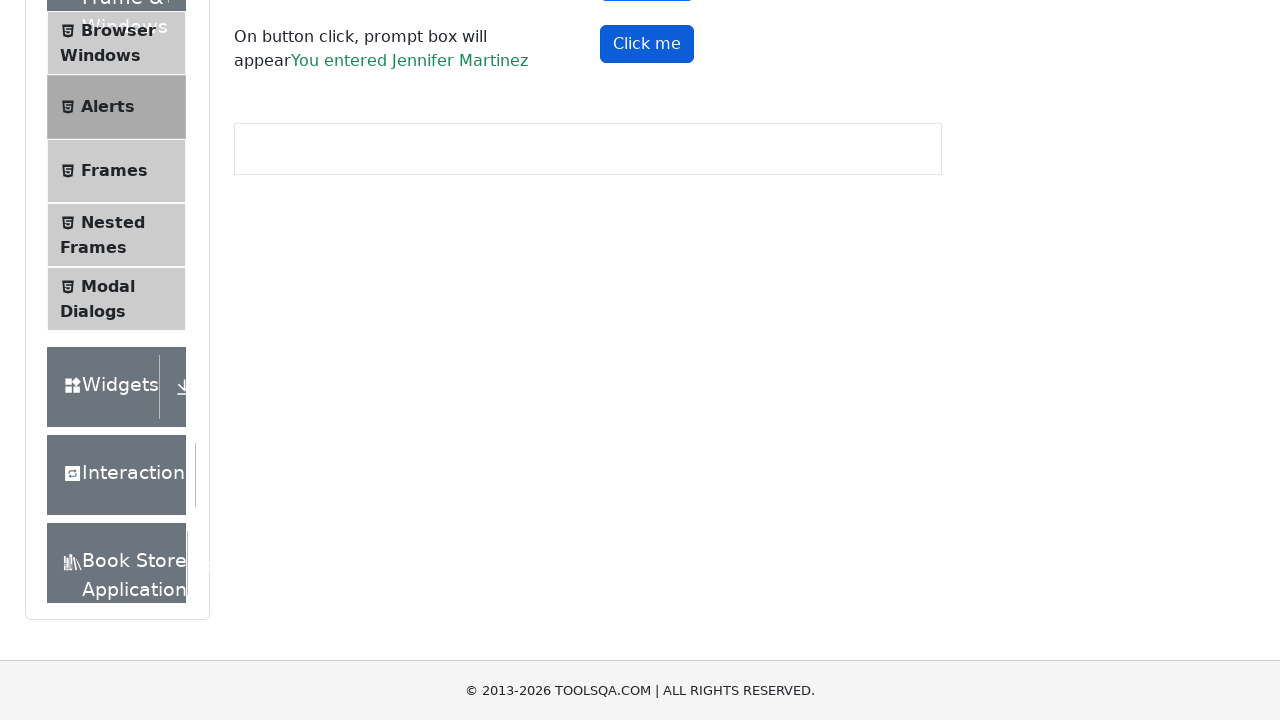